Tests navigation to the Training Support website and verifies page titles, then clicks the "About Us" link and verifies the new page title

Starting URL: https://v1.training-support.net

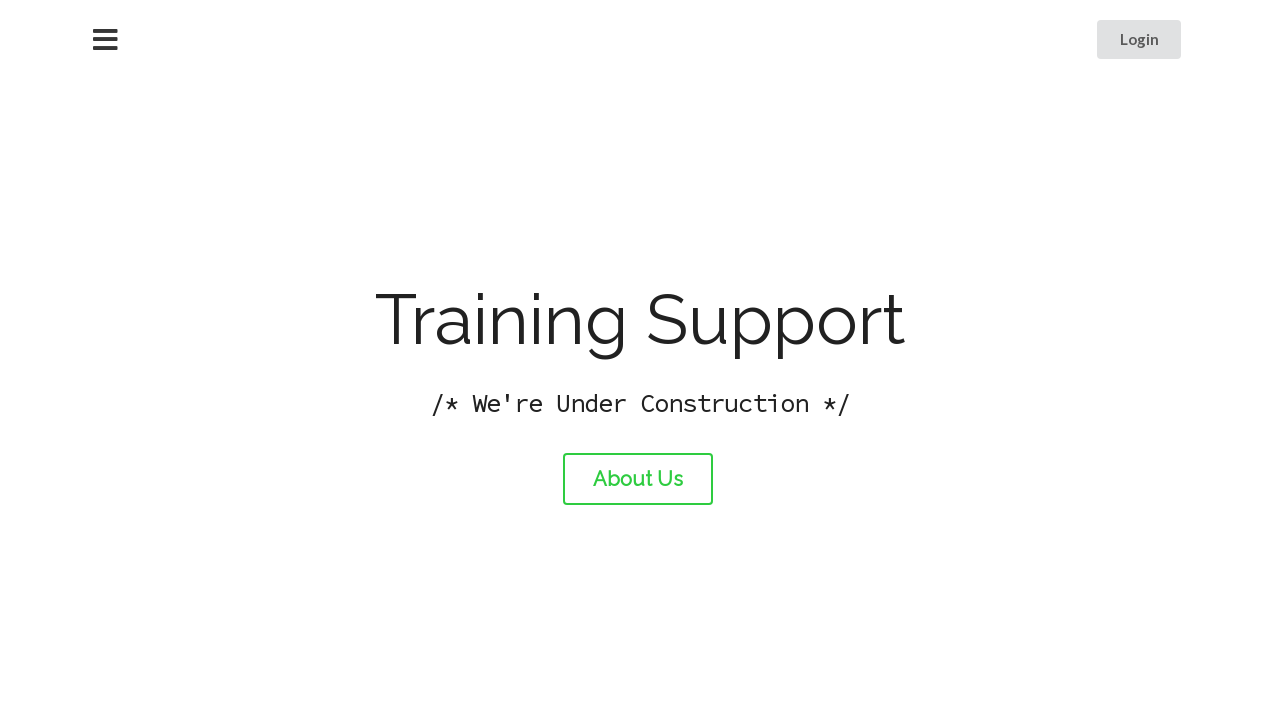

Verified initial page title is 'Training Support'
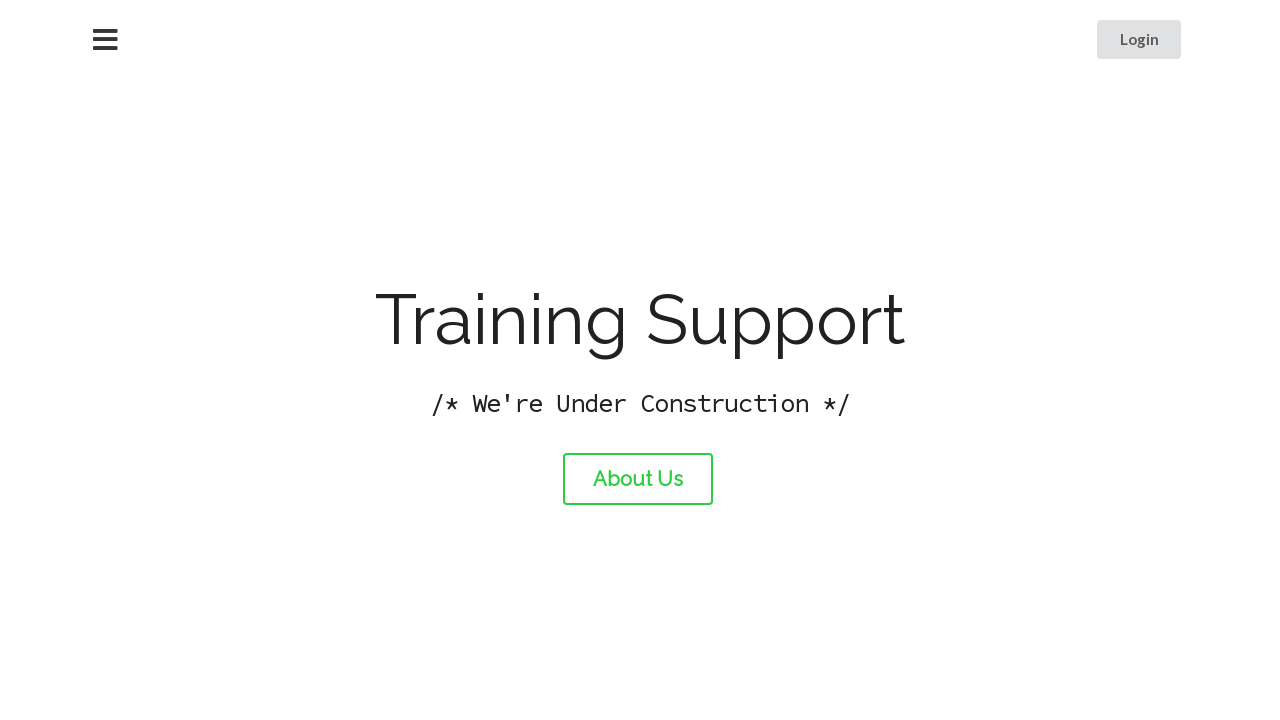

Clicked the 'About Us' link at (638, 479) on text=About Us
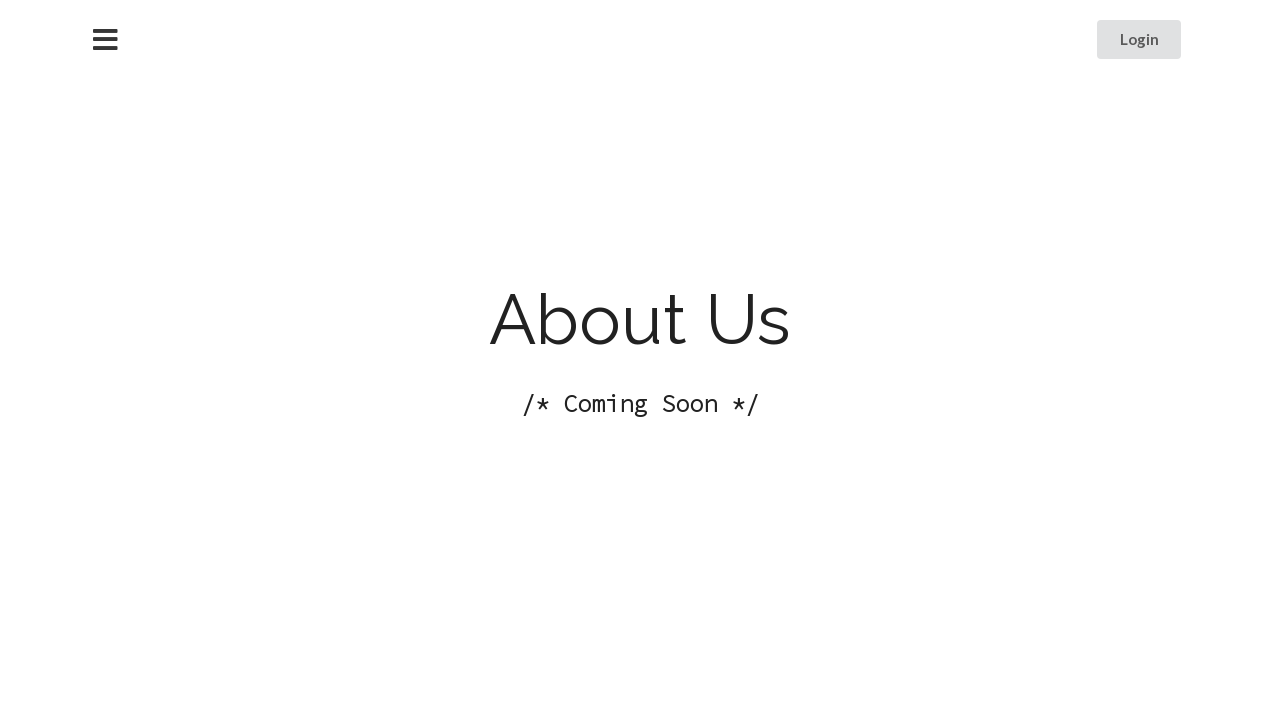

Waited for page load after clicking 'About Us'
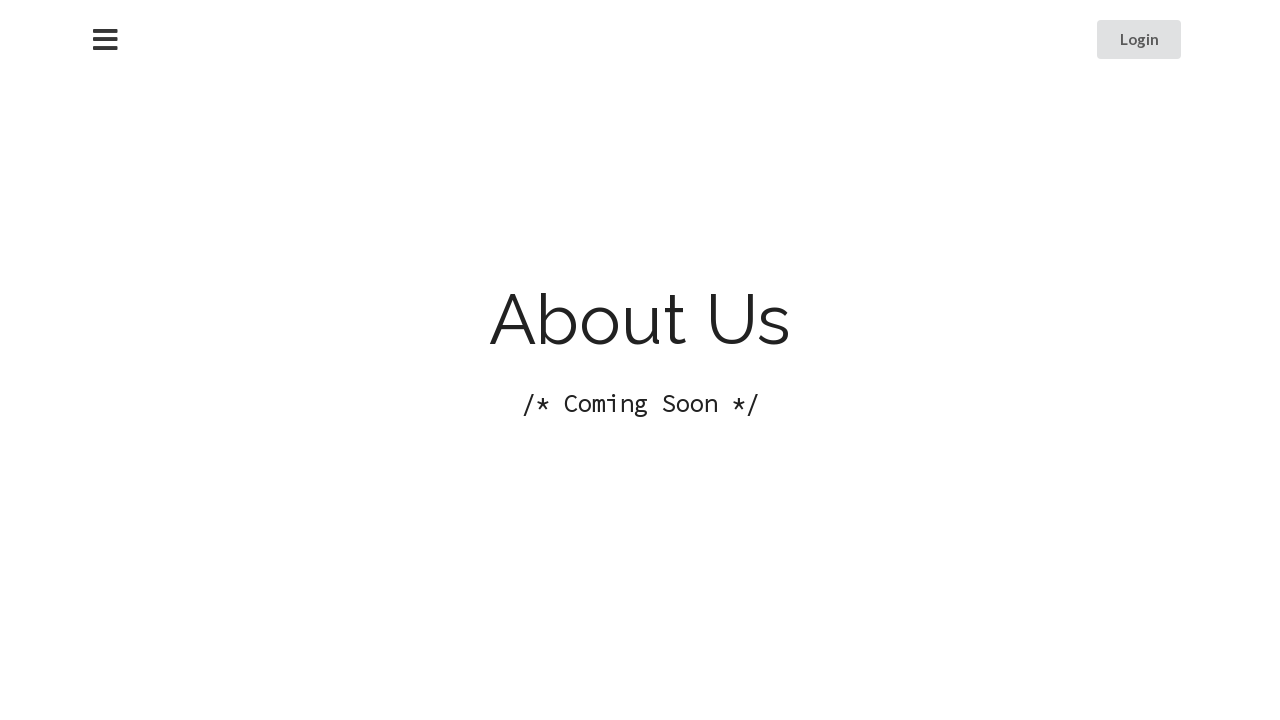

Verified new page title is 'About Training Support'
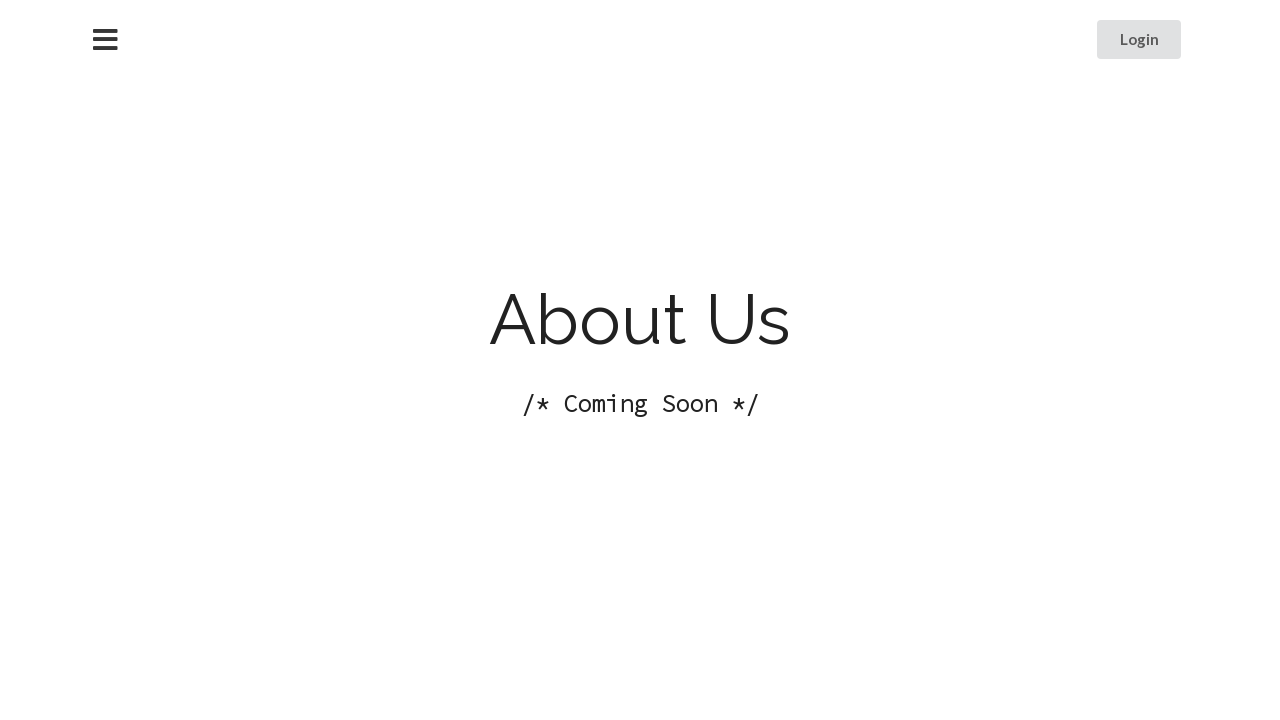

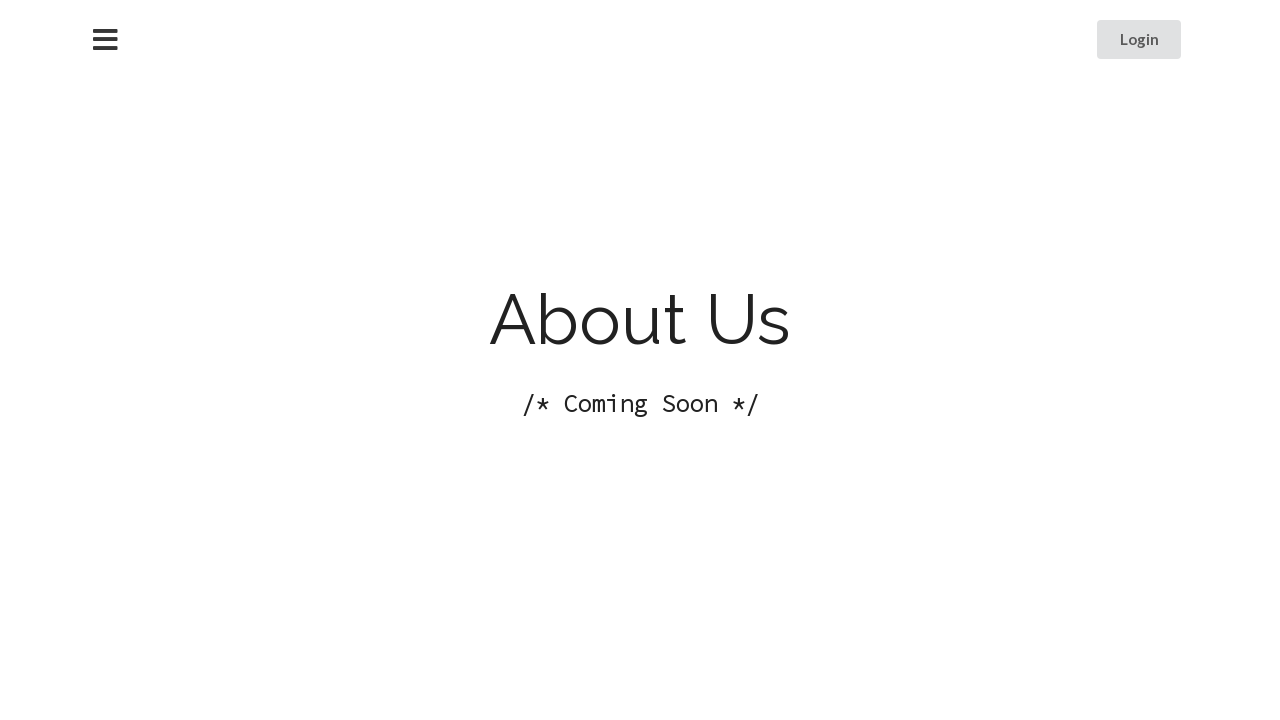